Tests toggling between dark mode and light mode by clicking the mode toggle button and verifying background/text colors change

Starting URL: https://testerstories.com/xyzzy/ludic/article/precis.html

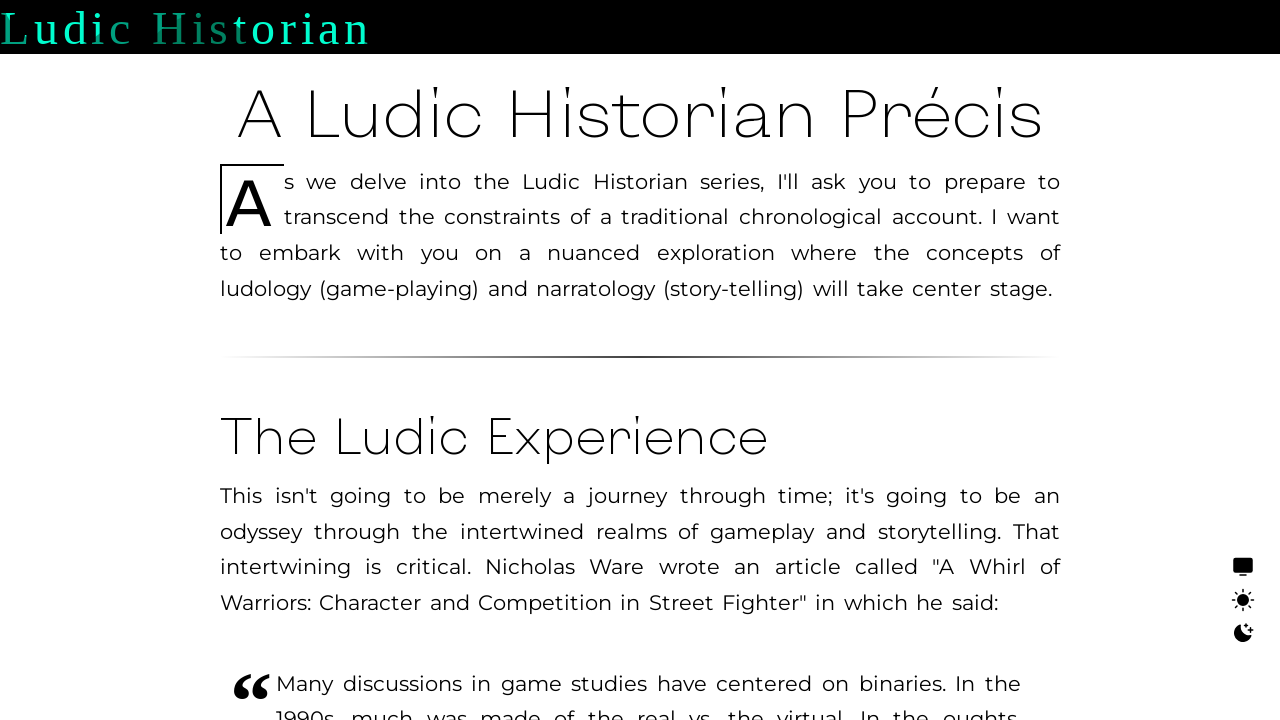

Retrieved initial background color from body element
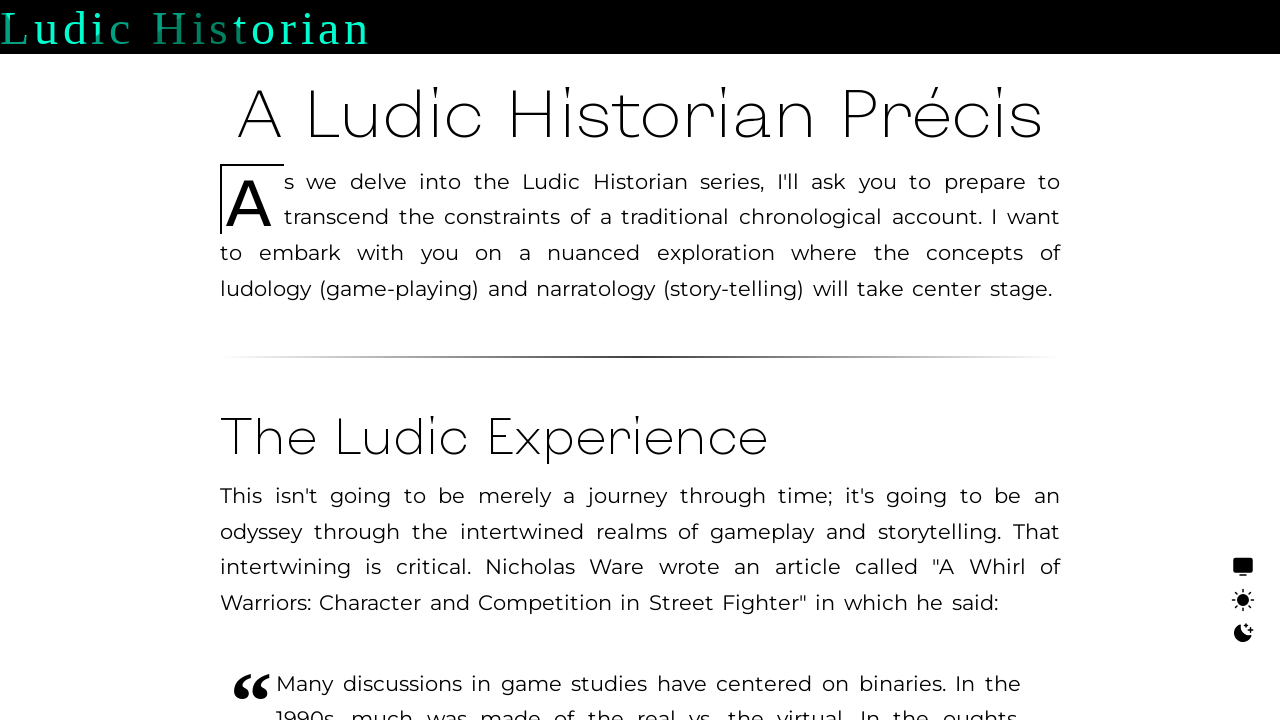

Retrieved initial text color from body element
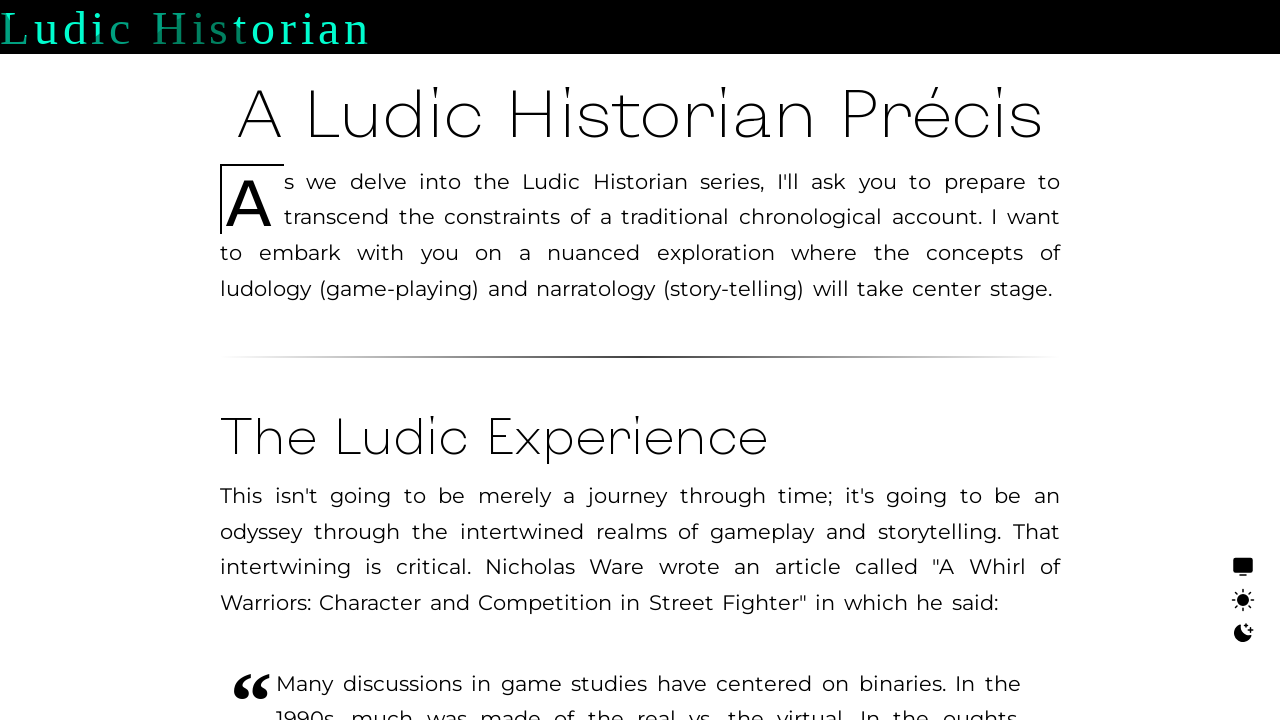

Verified page loaded in light mode with white background
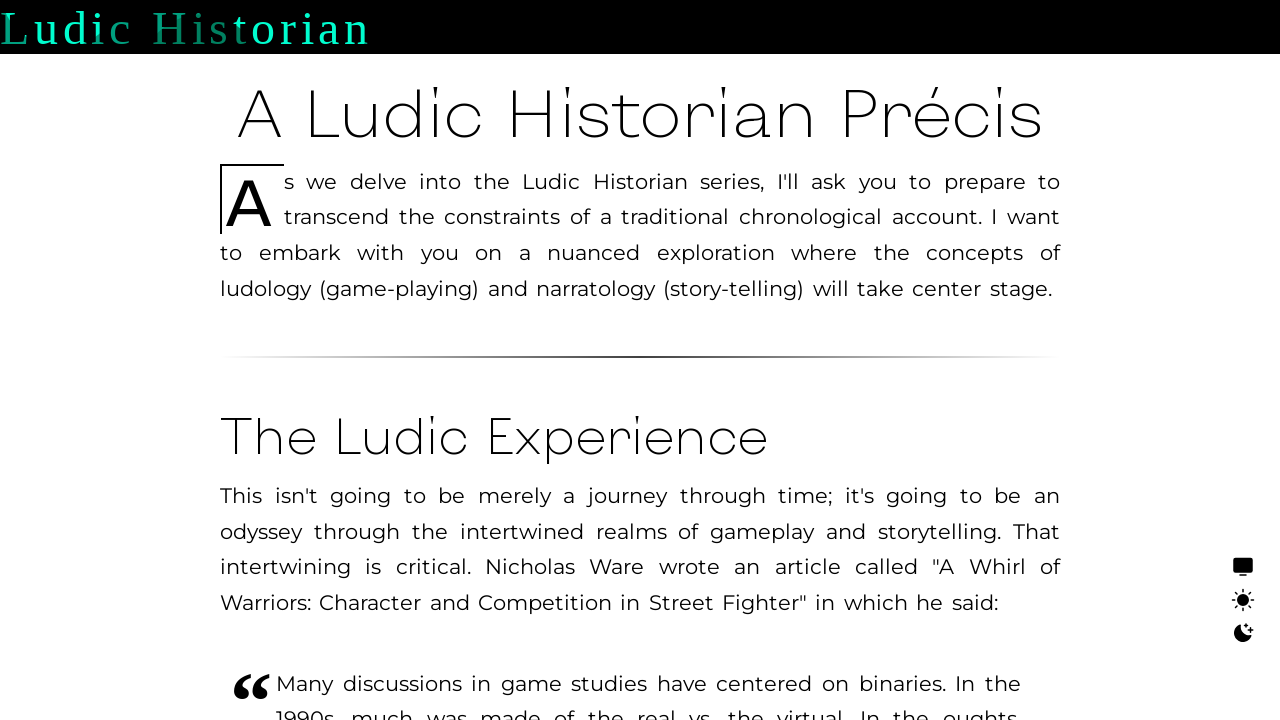

Verified page loaded in light mode with black text
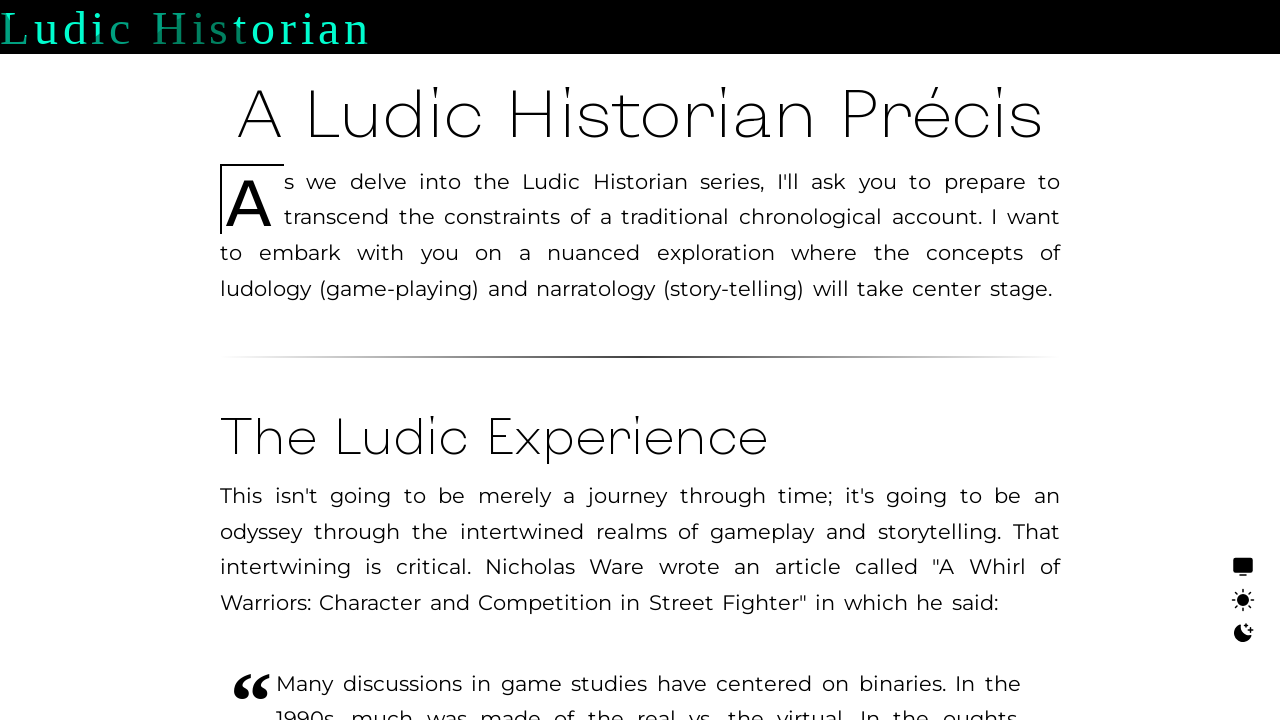

Clicked dark mode toggle button at (1243, 633) on svg >> internal:has-text="Dark Mode"i
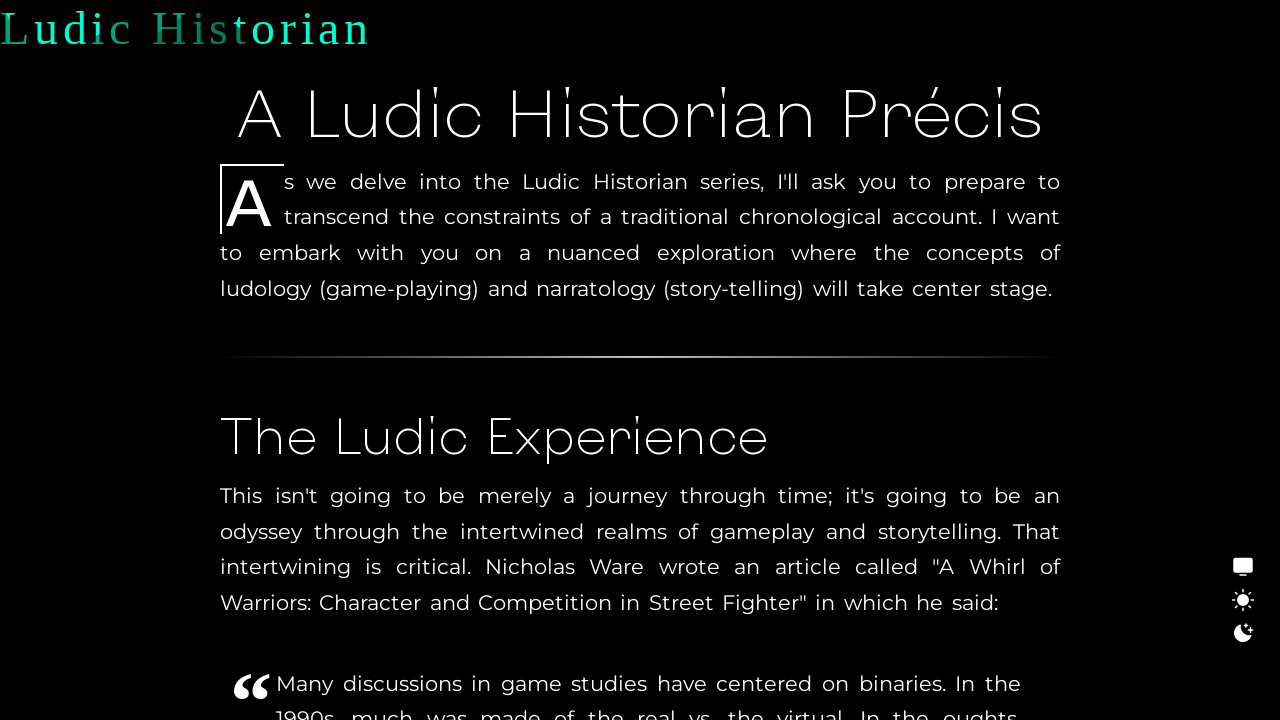

Retrieved background color in dark mode
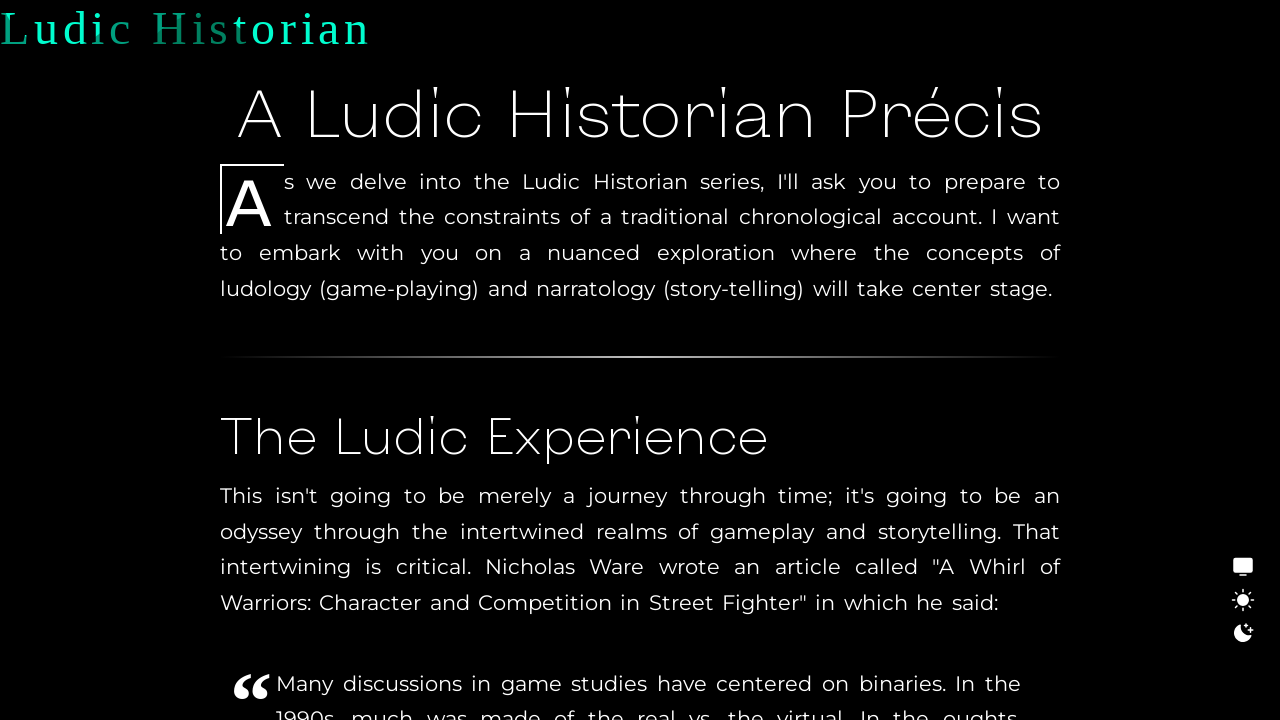

Retrieved text color in dark mode
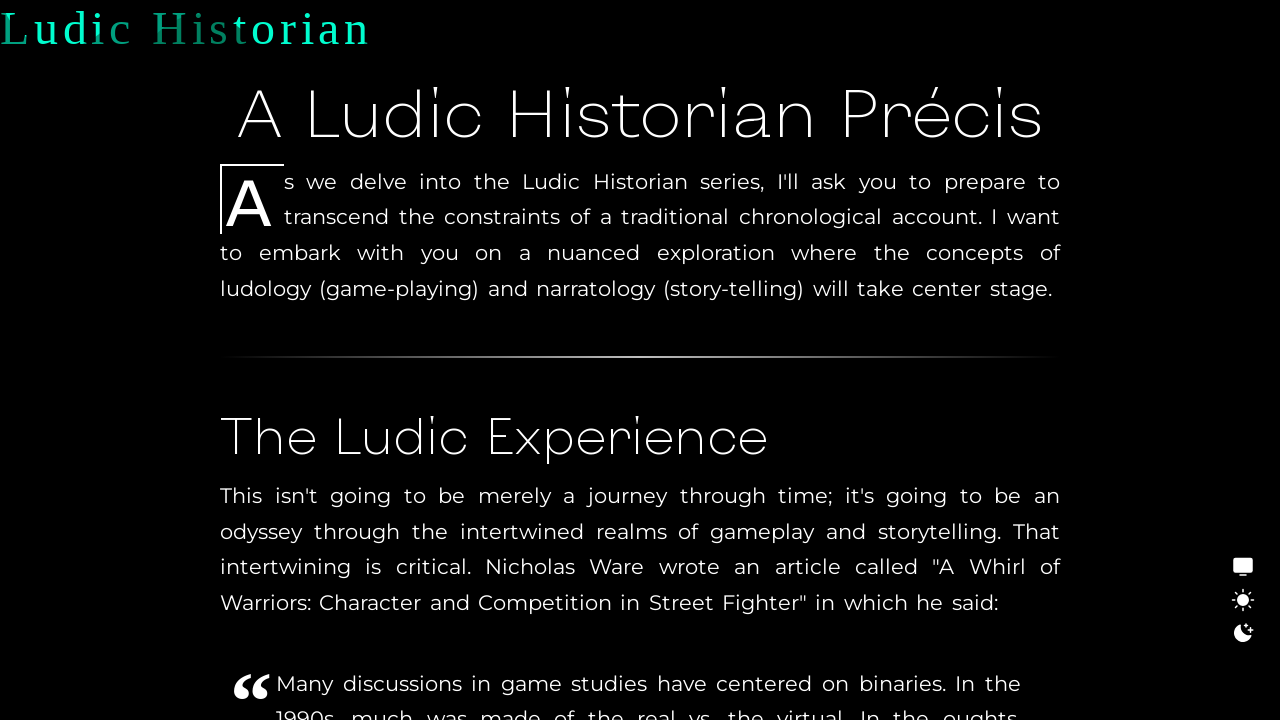

Verified dark mode has black background
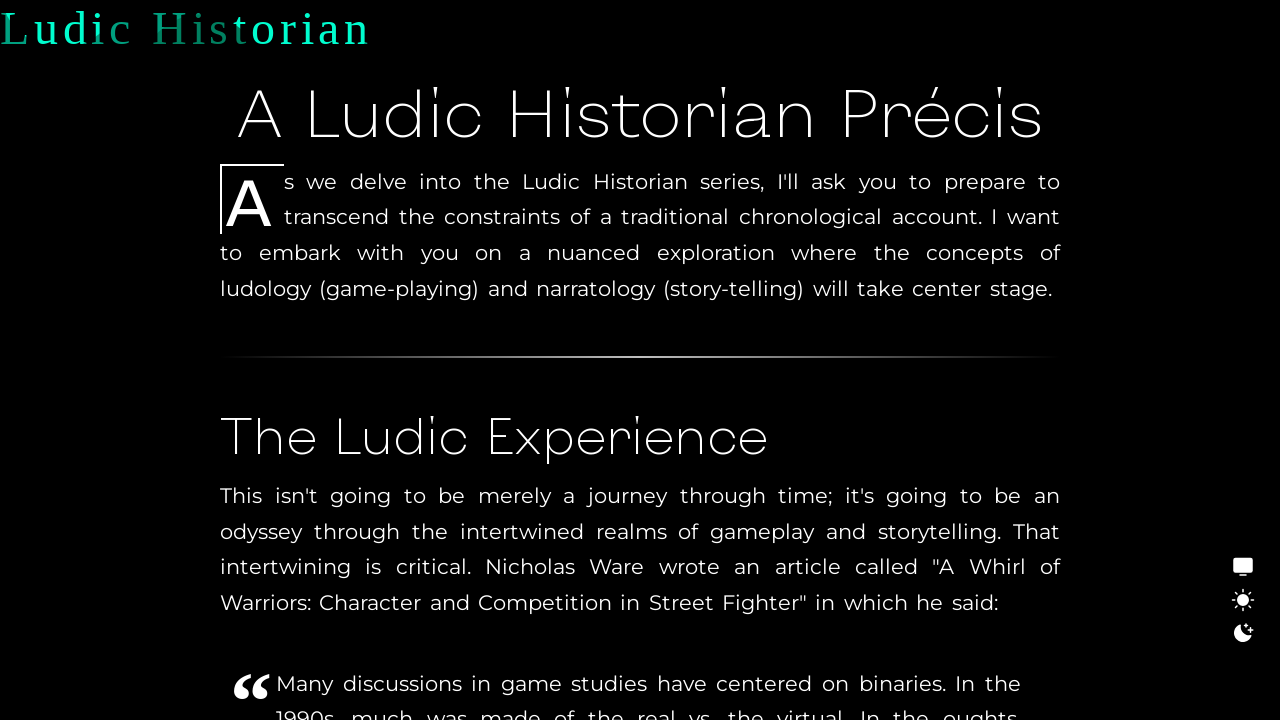

Verified dark mode has white text
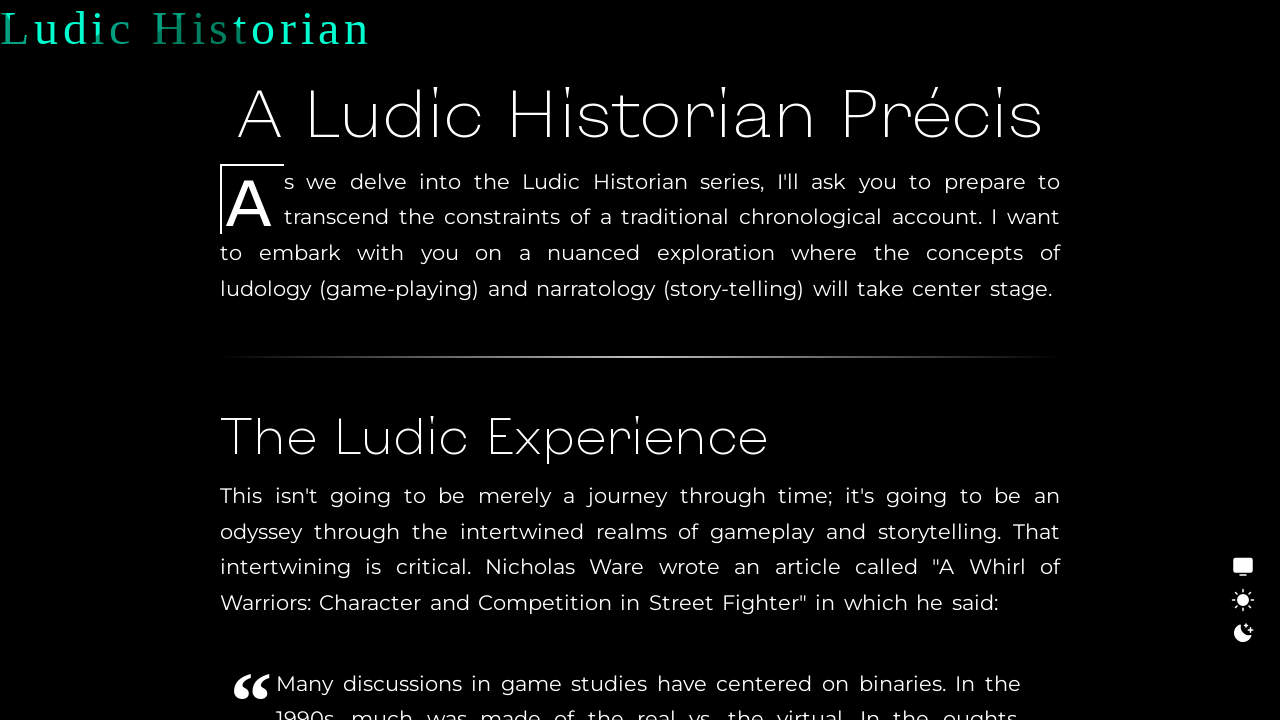

Clicked light mode toggle button at (1243, 600) on svg >> internal:has-text="Light Mode"i
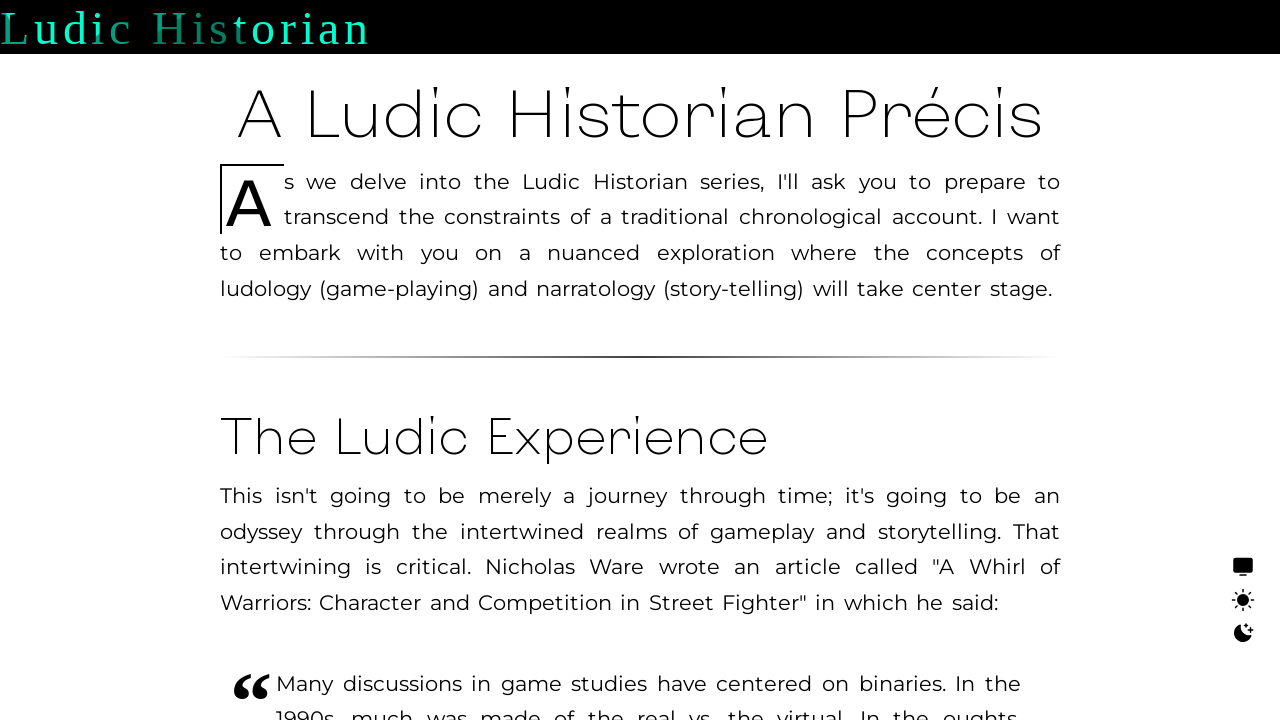

Retrieved background color after switching back to light mode
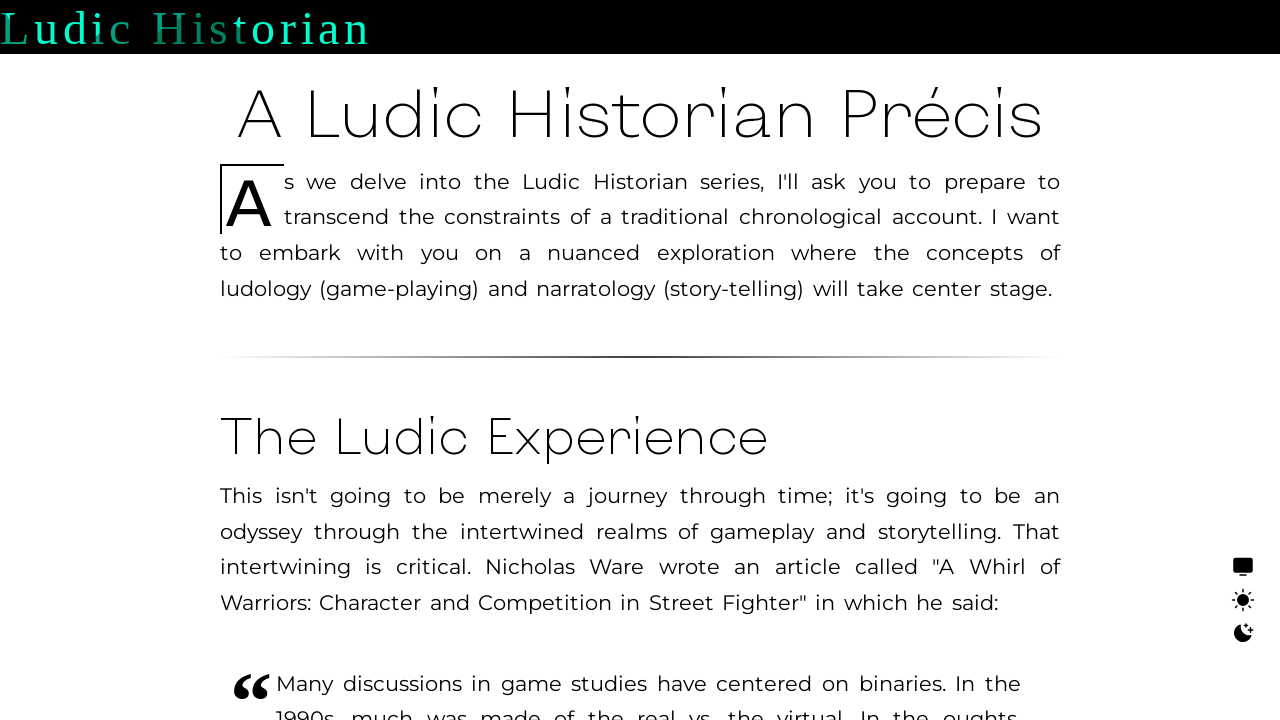

Retrieved text color after switching back to light mode
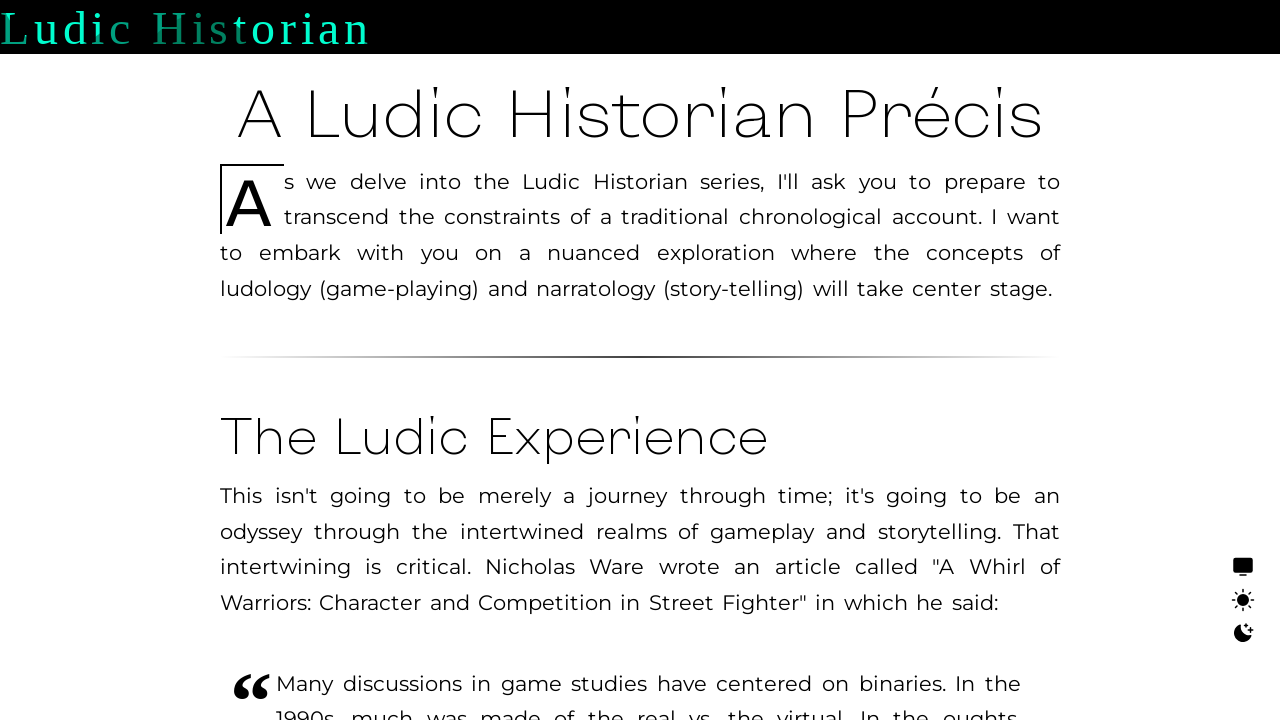

Verified light mode restored with white background
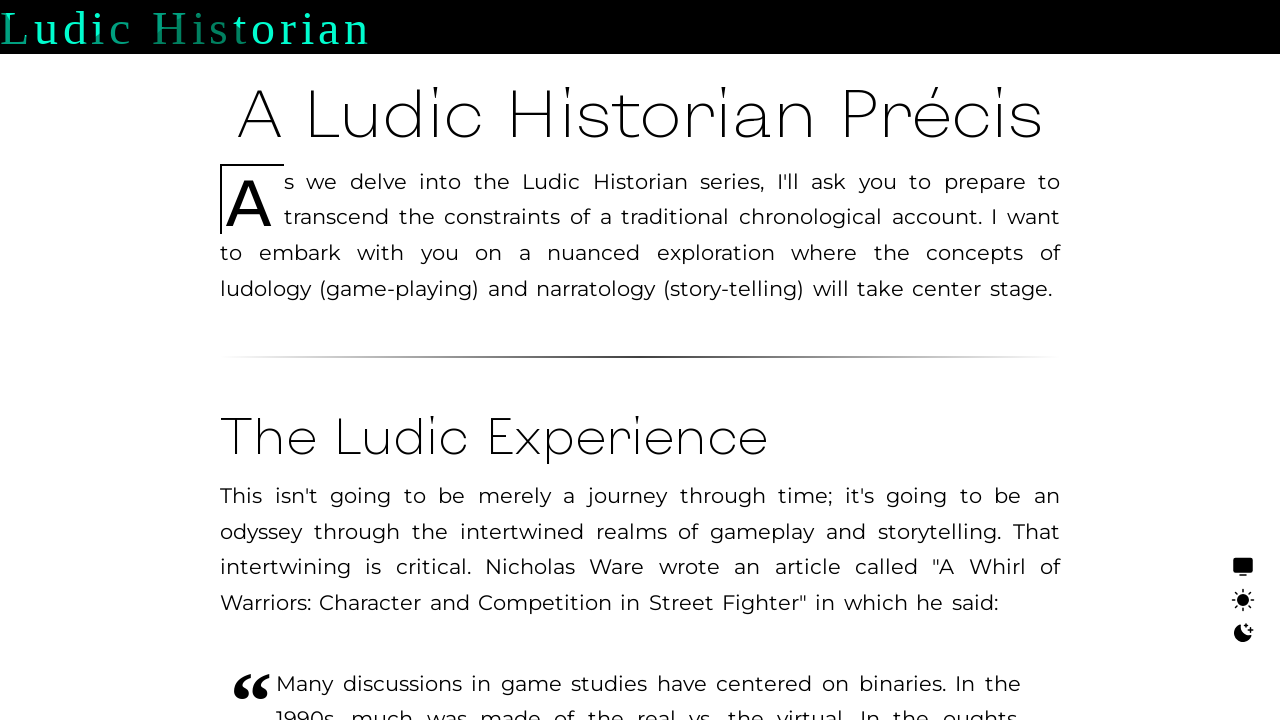

Verified light mode restored with black text
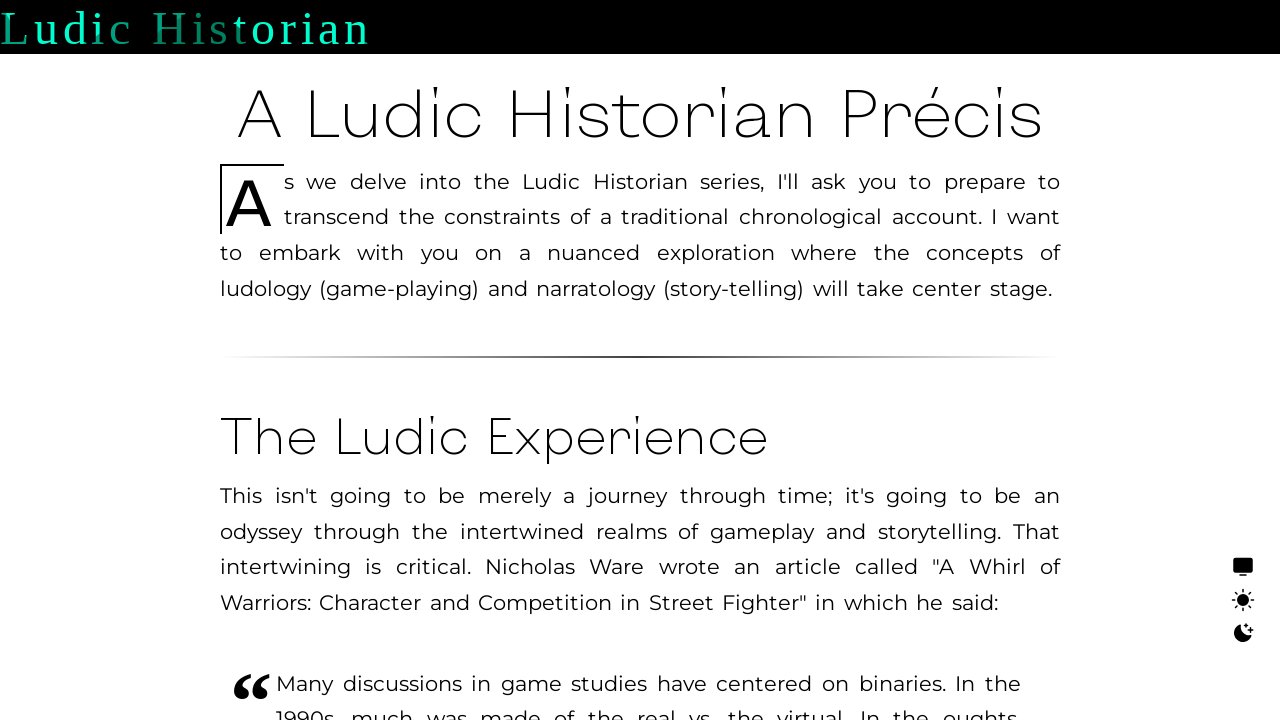

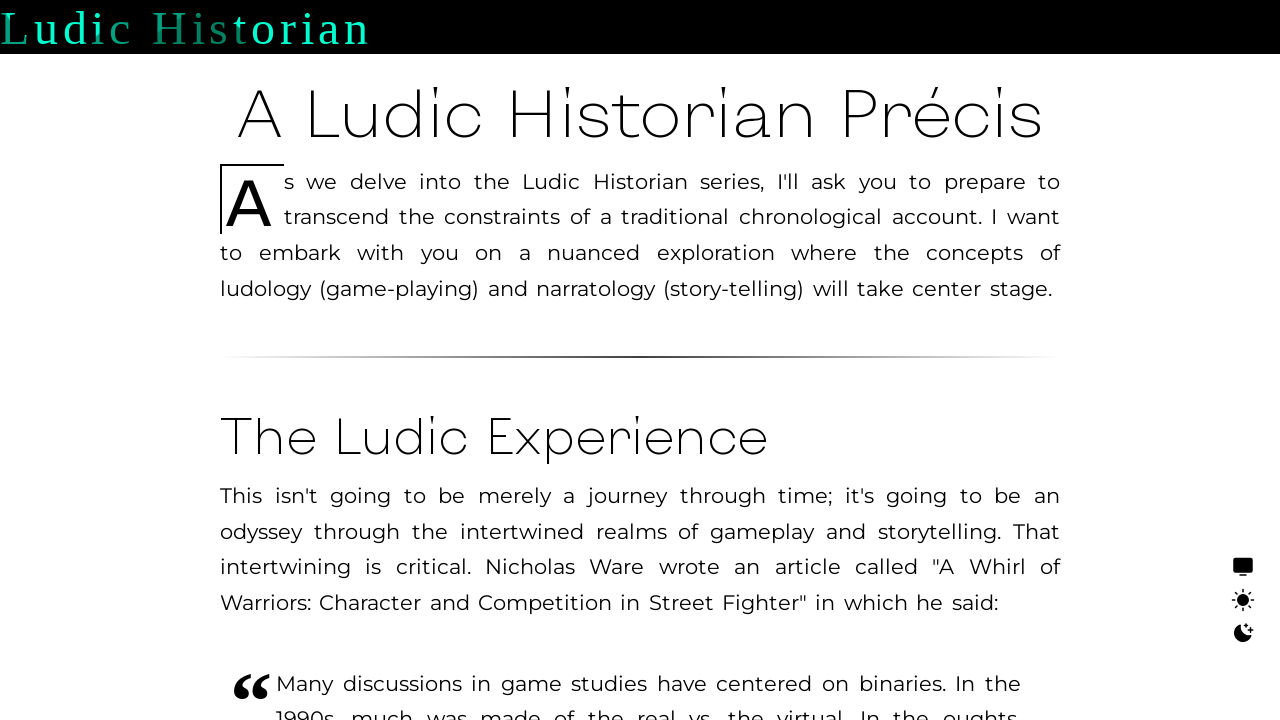